Tests dynamic content loading by clicking a button and waiting for a paragraph element to appear with specific text

Starting URL: https://testeroprogramowania.github.io/selenium/wait2.html

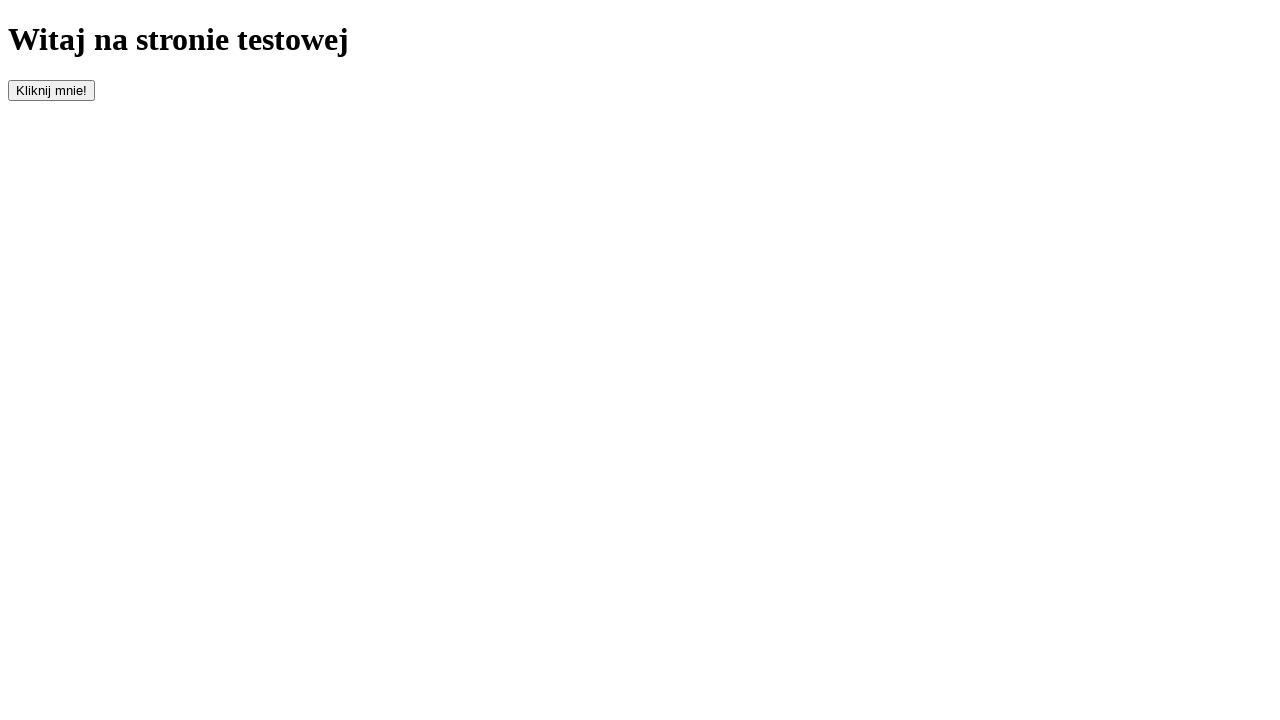

Clicked the button with id 'clickOnMe' to trigger dynamic content at (52, 90) on #clickOnMe
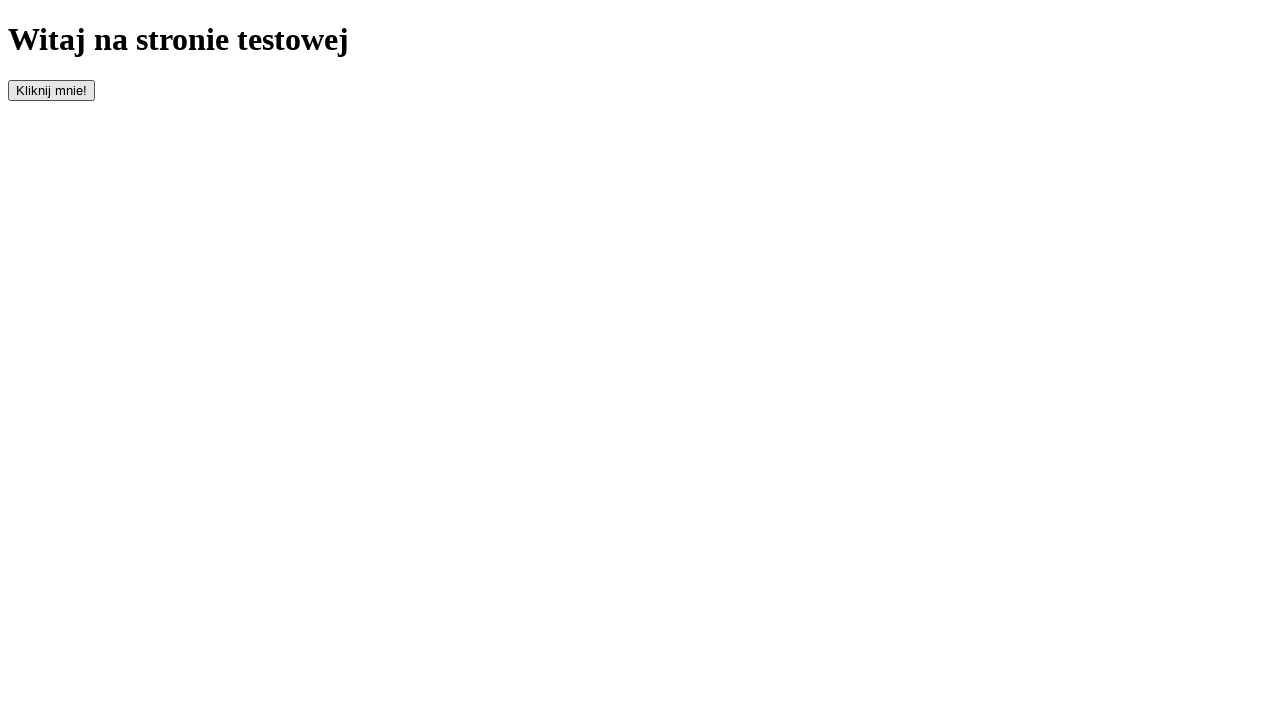

Waited for paragraph element to appear
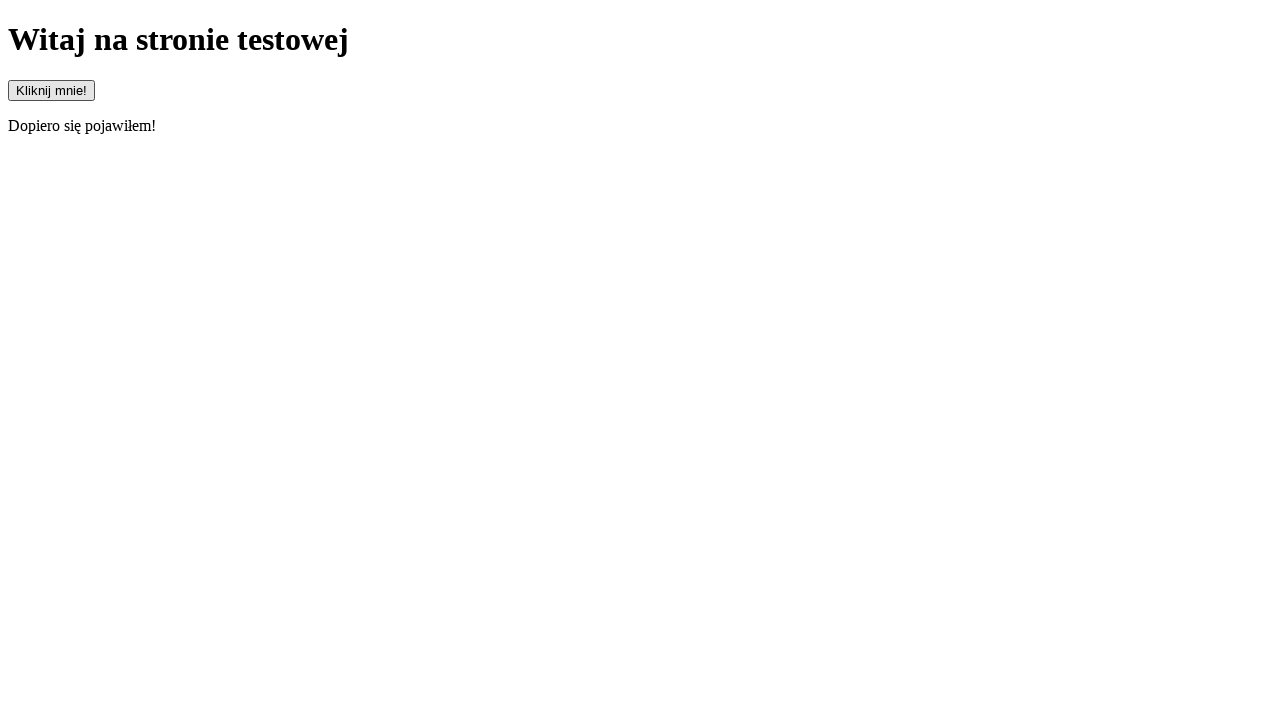

Retrieved text content from paragraph: 'Dopiero się pojawiłem!'
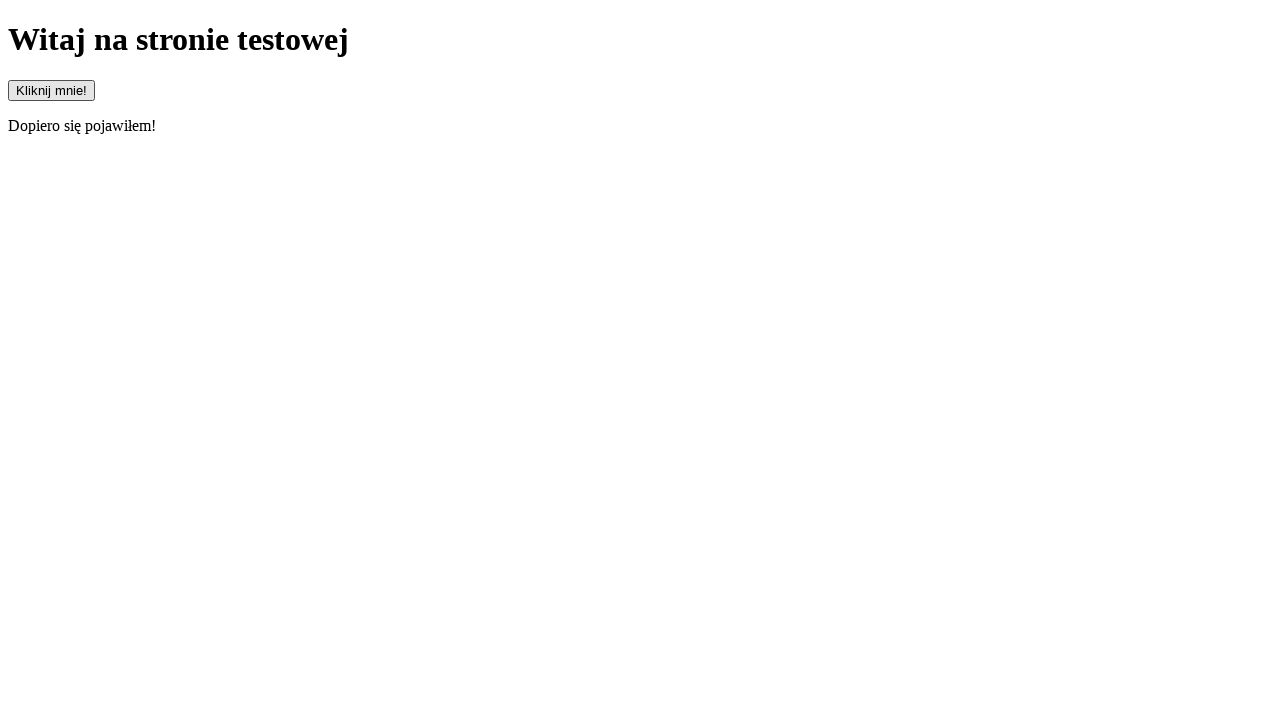

Verified paragraph text matches expected content 'Dopiero się pojawiłem!'
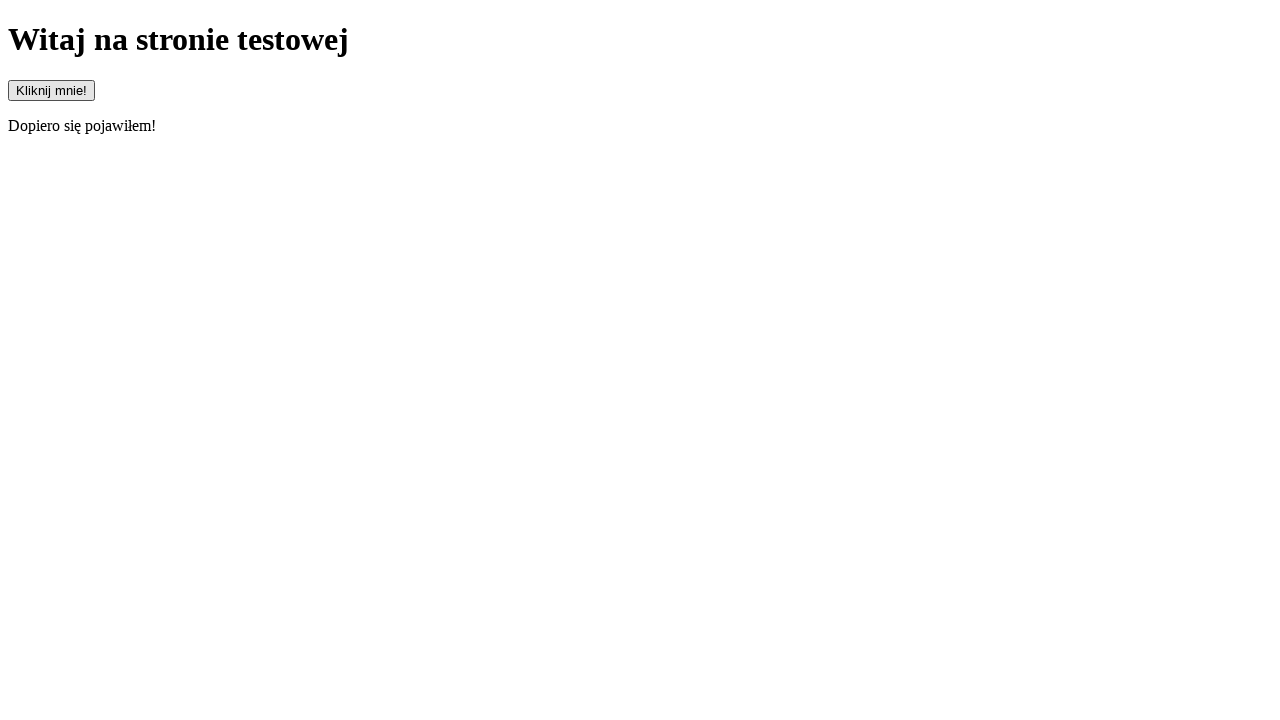

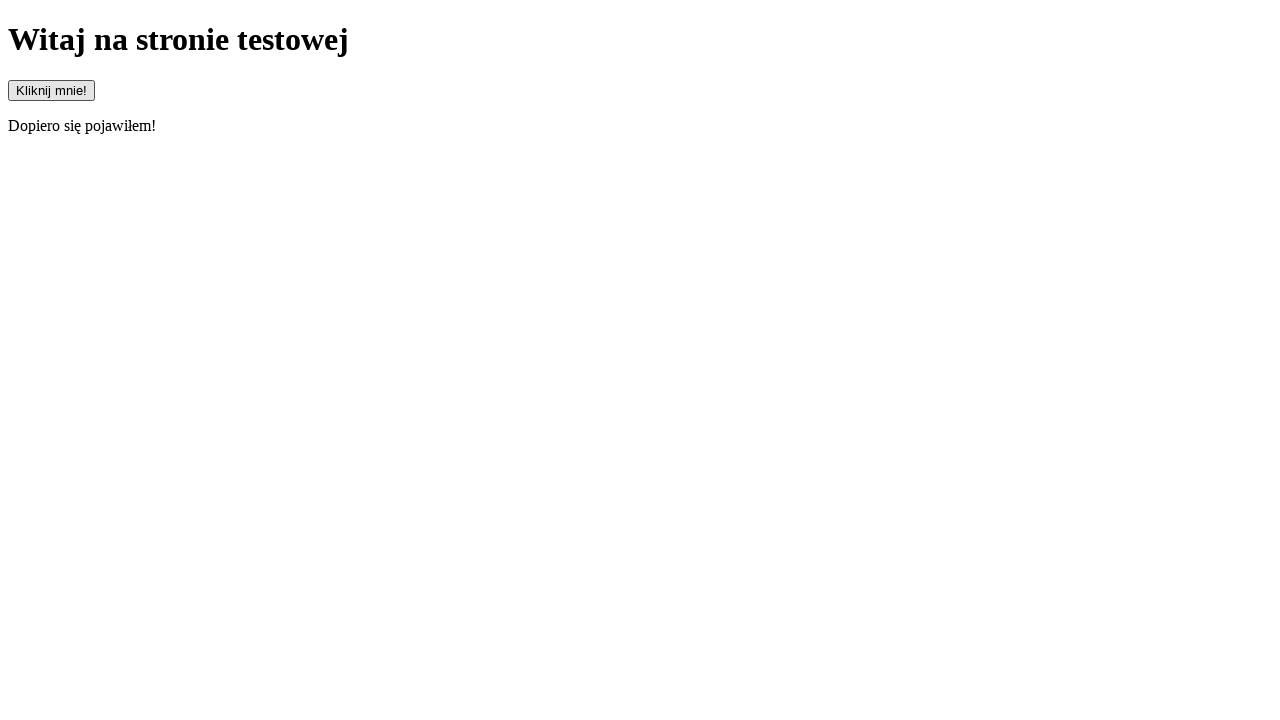